Verifies that clicking on Phones category triggers dynamic content loading without full page reload

Starting URL: https://www.demoblaze.com/index.html

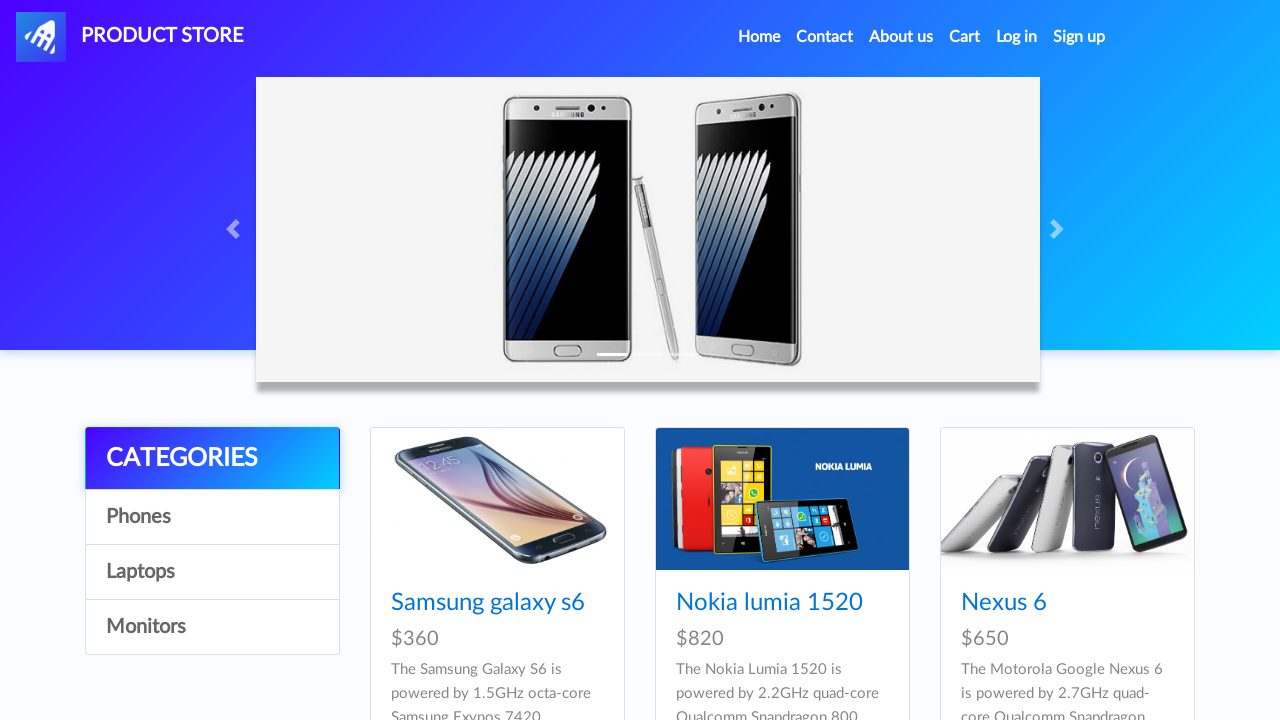

Clicked on Phones category link at (212, 517) on a:text('Phones')
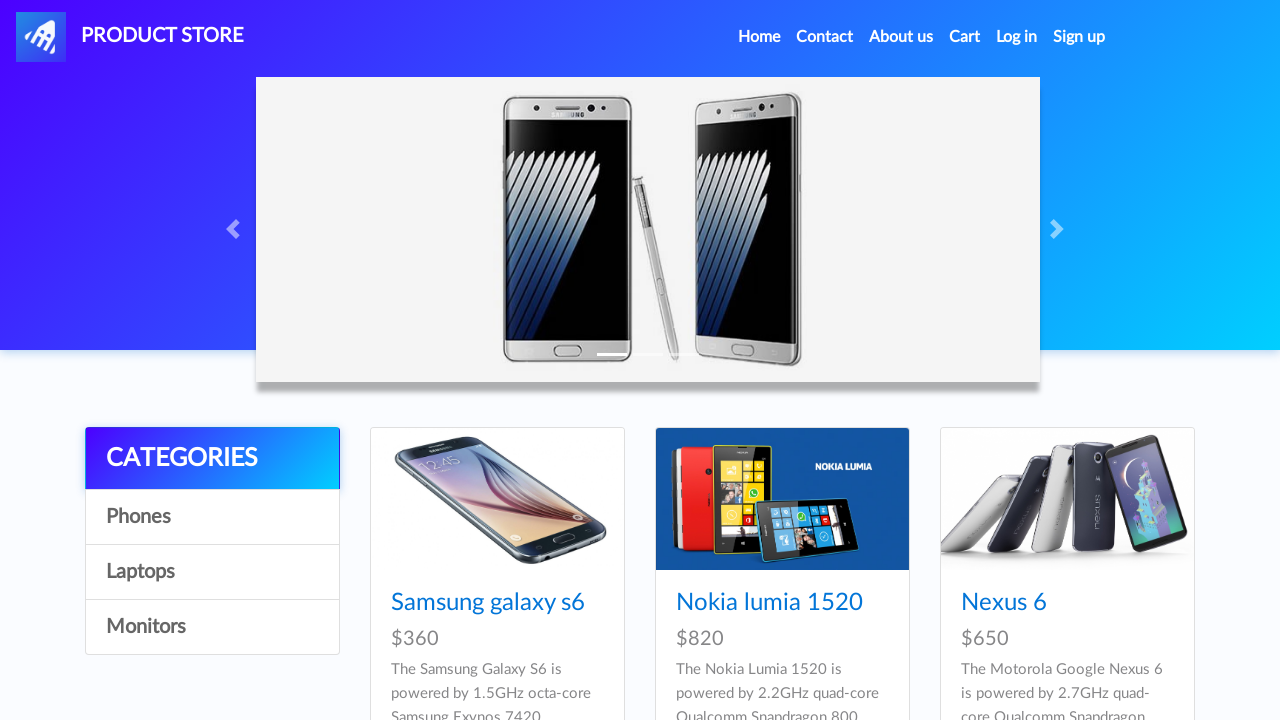

Product cards loaded dynamically without full page reload
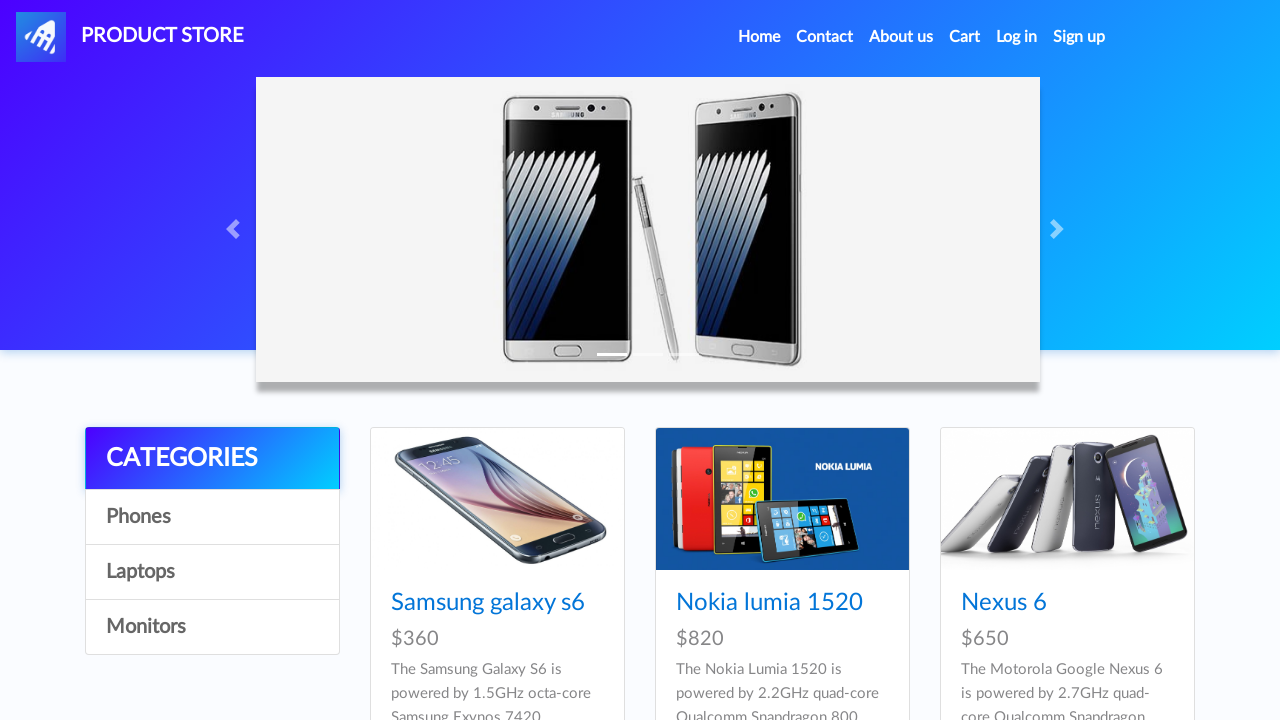

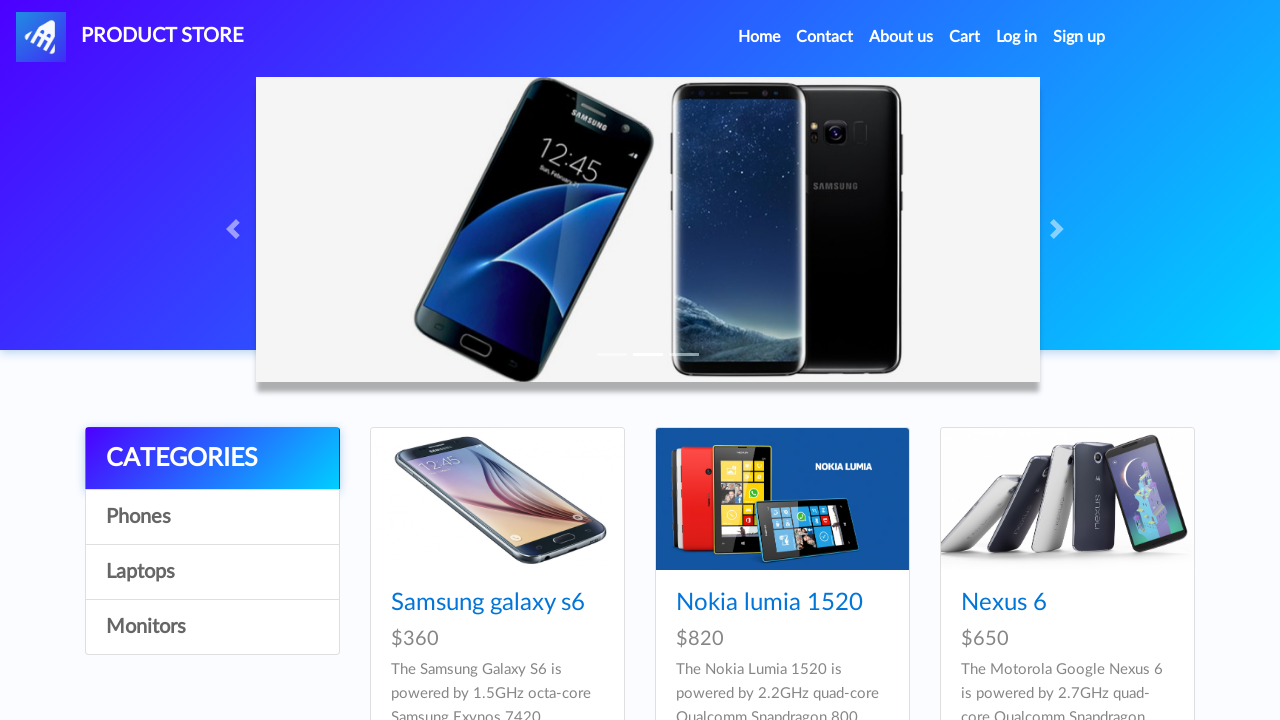